Tests the search functionality on a Paraguayan classifieds website by entering a search term and submitting the search form, then verifying results are displayed.

Starting URL: https://clasipar.paraguay.com/

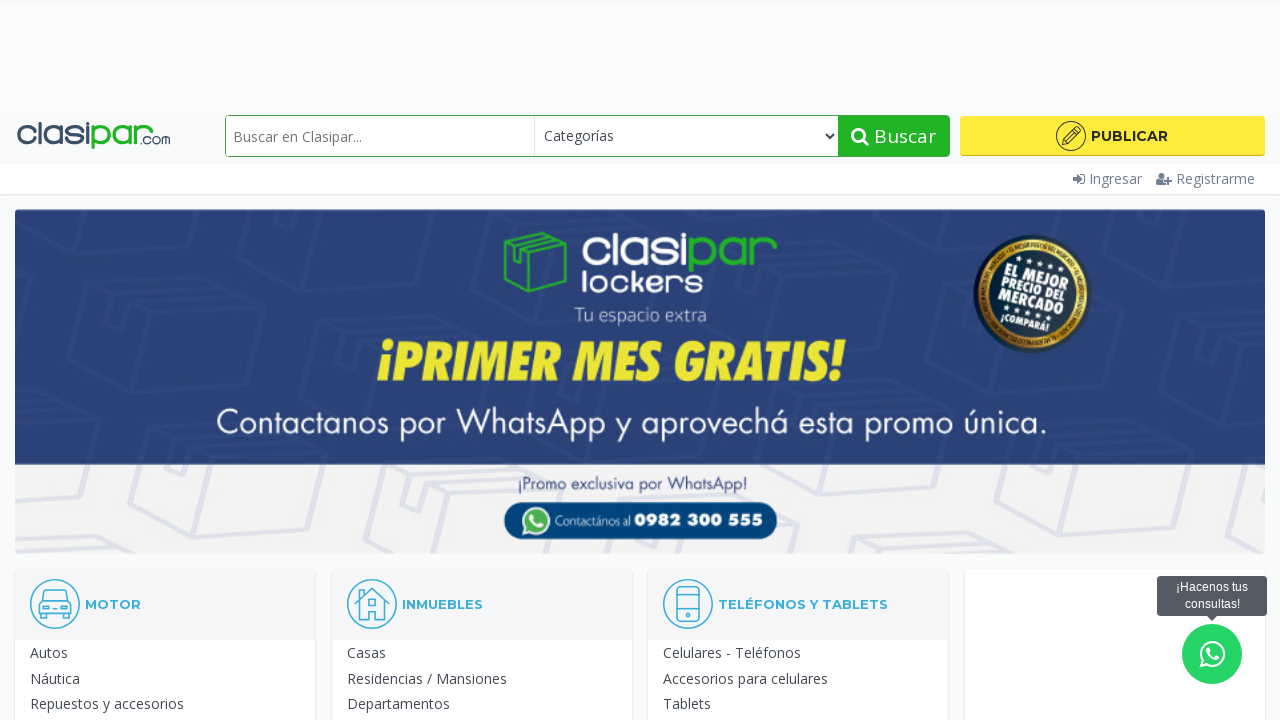

Filled search box with 'terreno' on input[name='buscar']
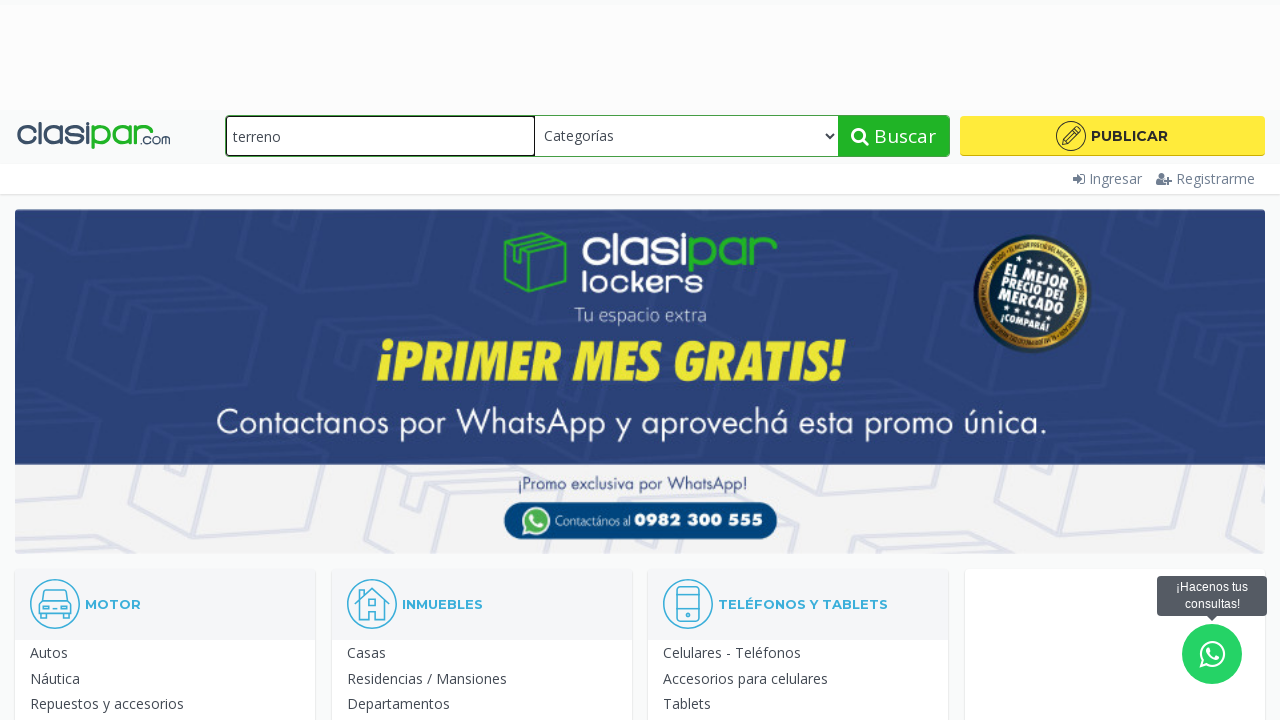

Clicked search button to submit search at (894, 136) on .btn-success
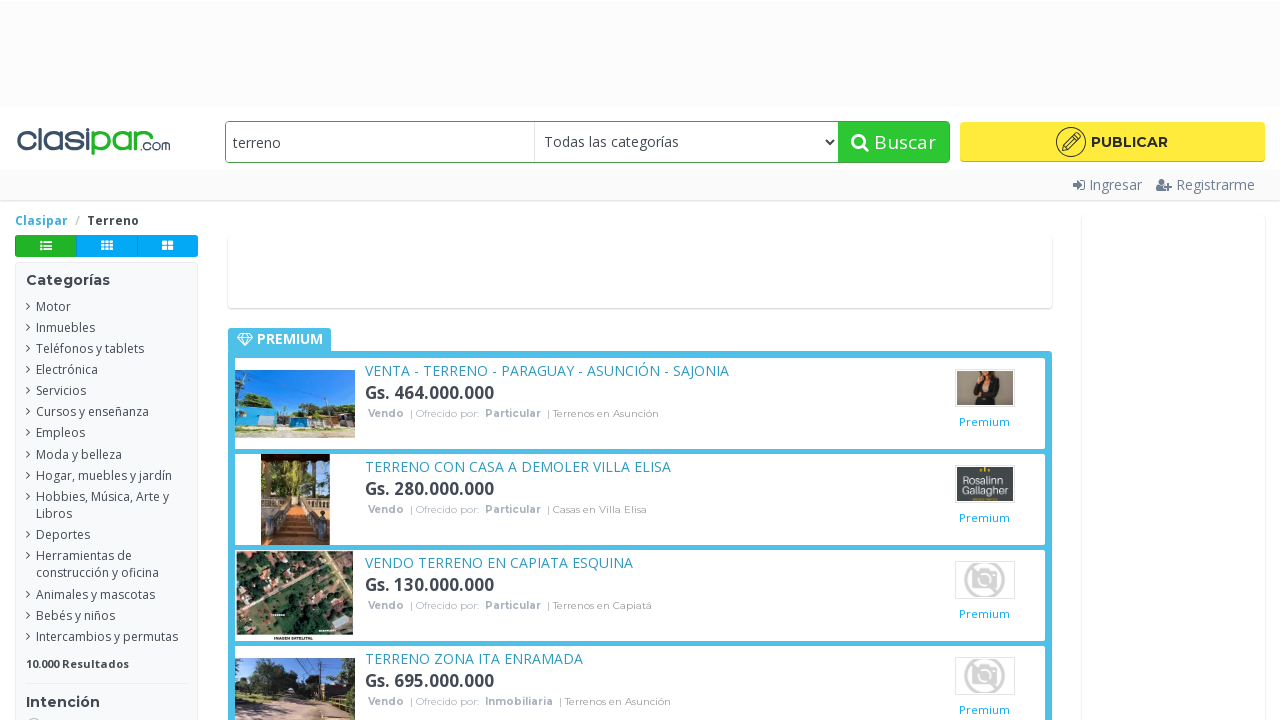

Search results loaded - premium listings are visible
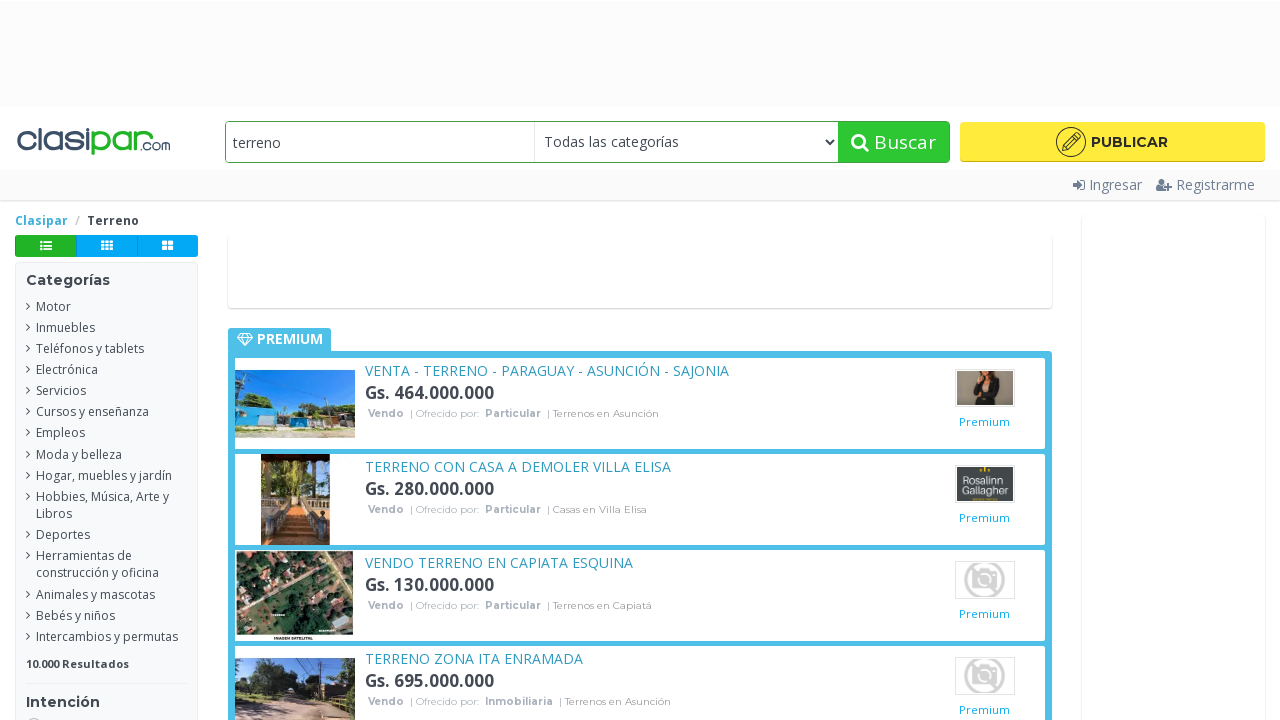

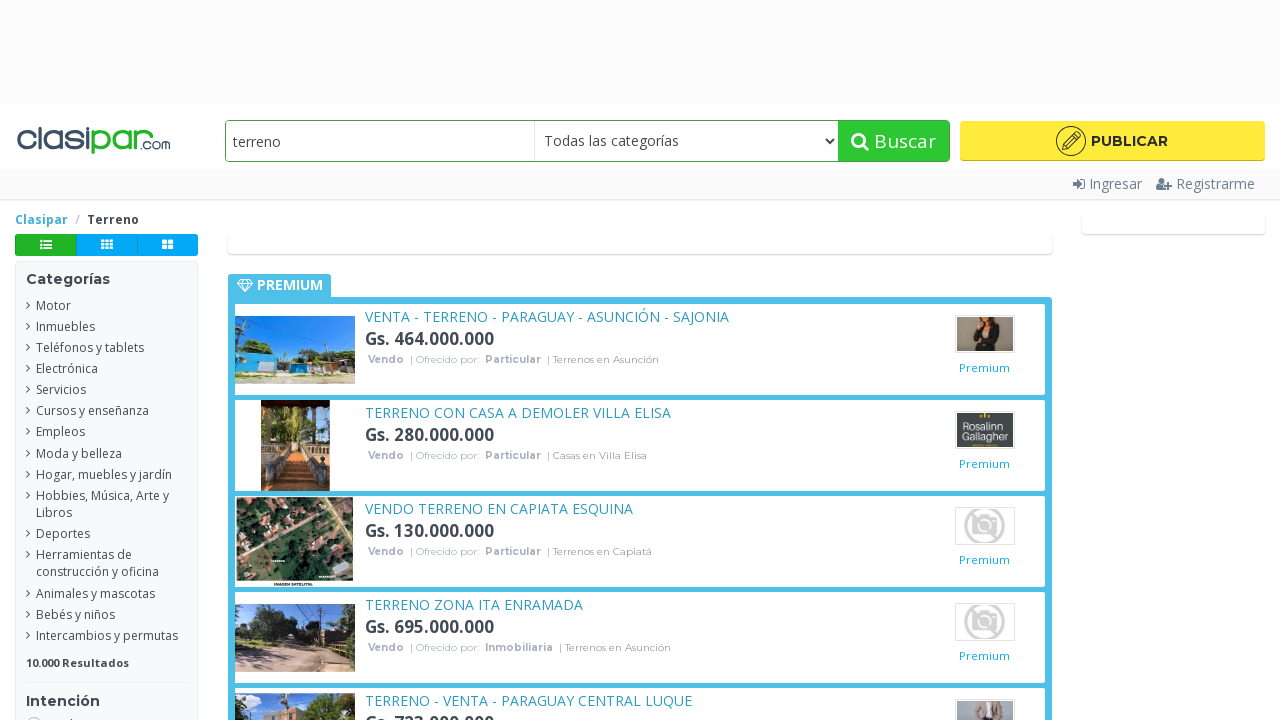